Navigates to the Selenium website and performs a right-click context menu action on the Downloads link

Starting URL: https://www.selenium.dev/

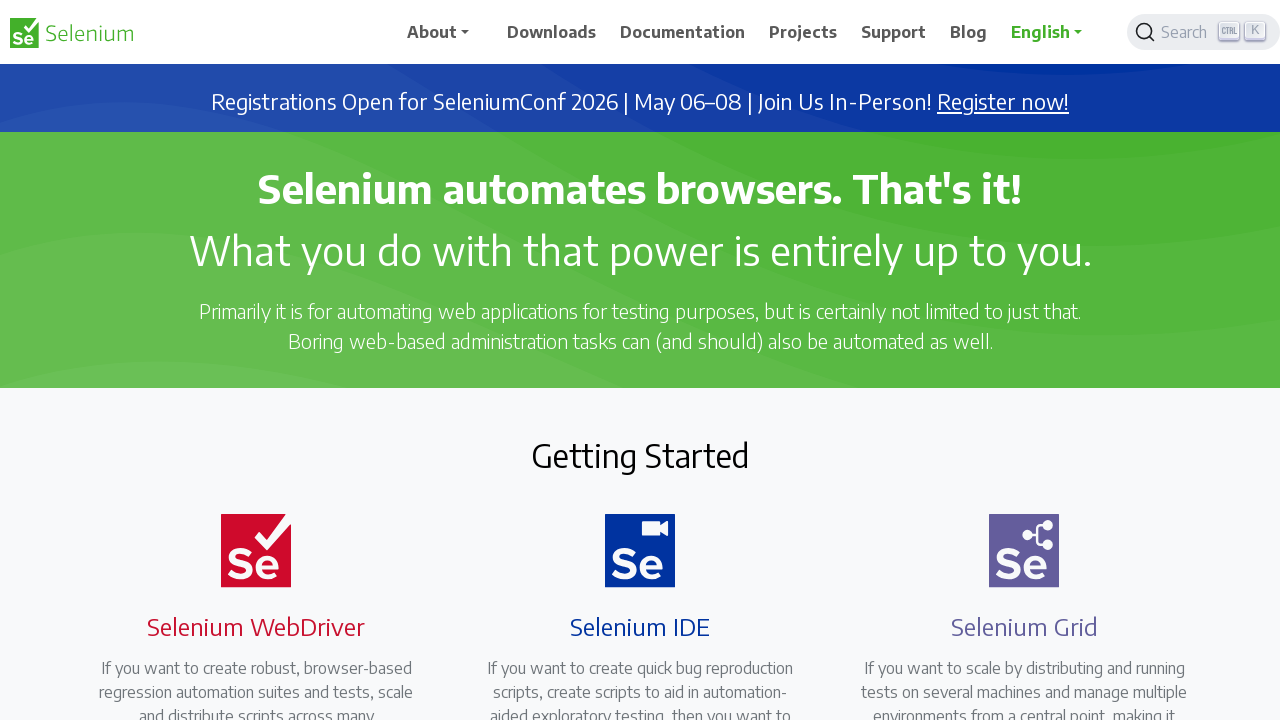

Waited for Downloads link to be visible
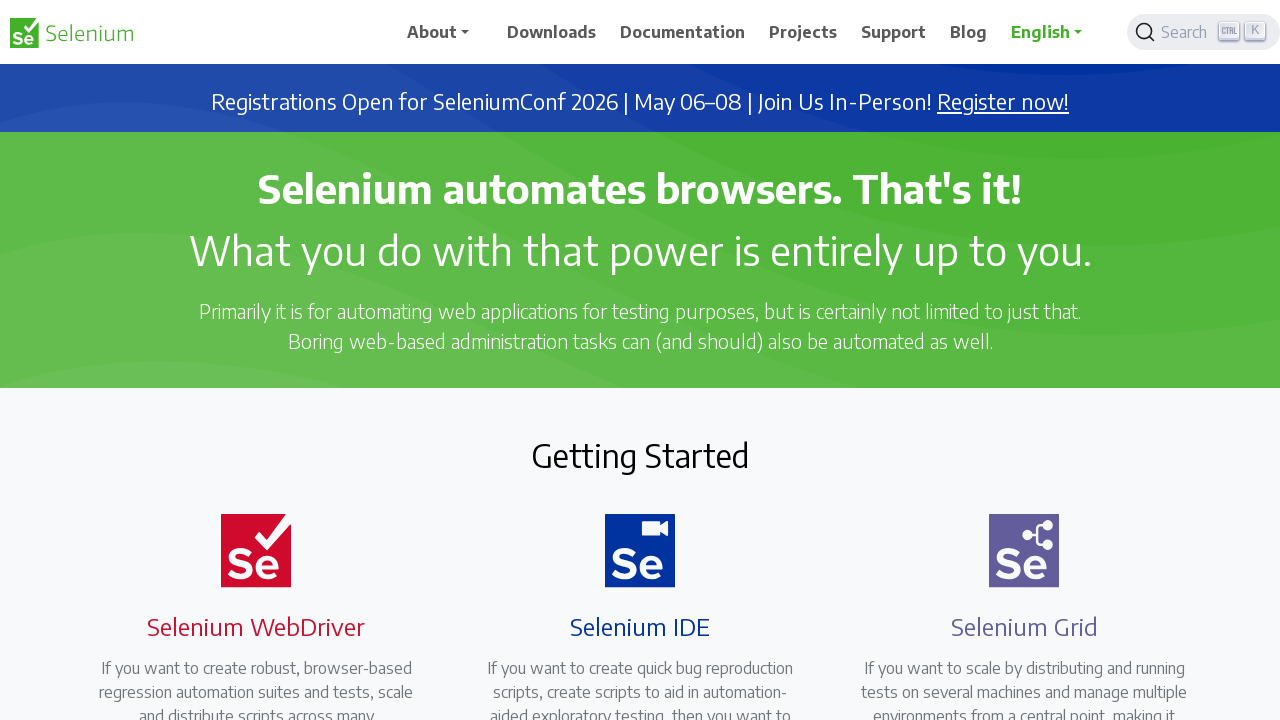

Right-clicked on Downloads link to open context menu at (552, 32) on //span[text()='Downloads']
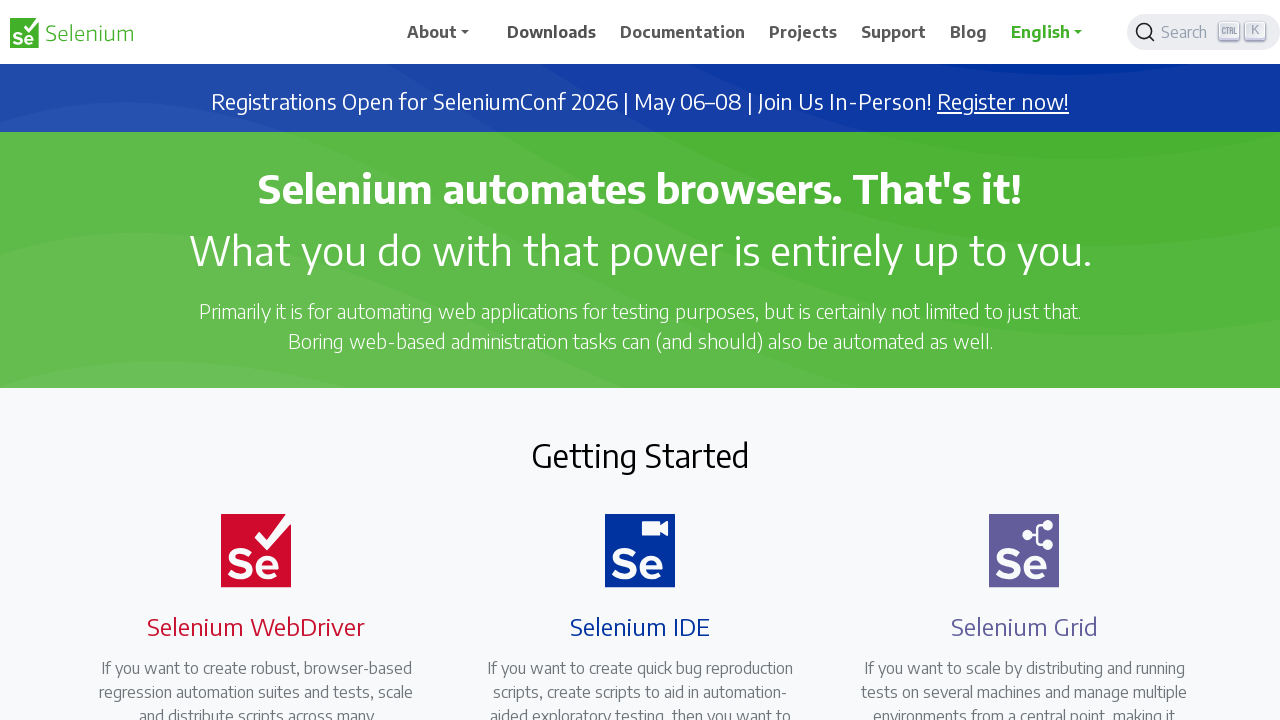

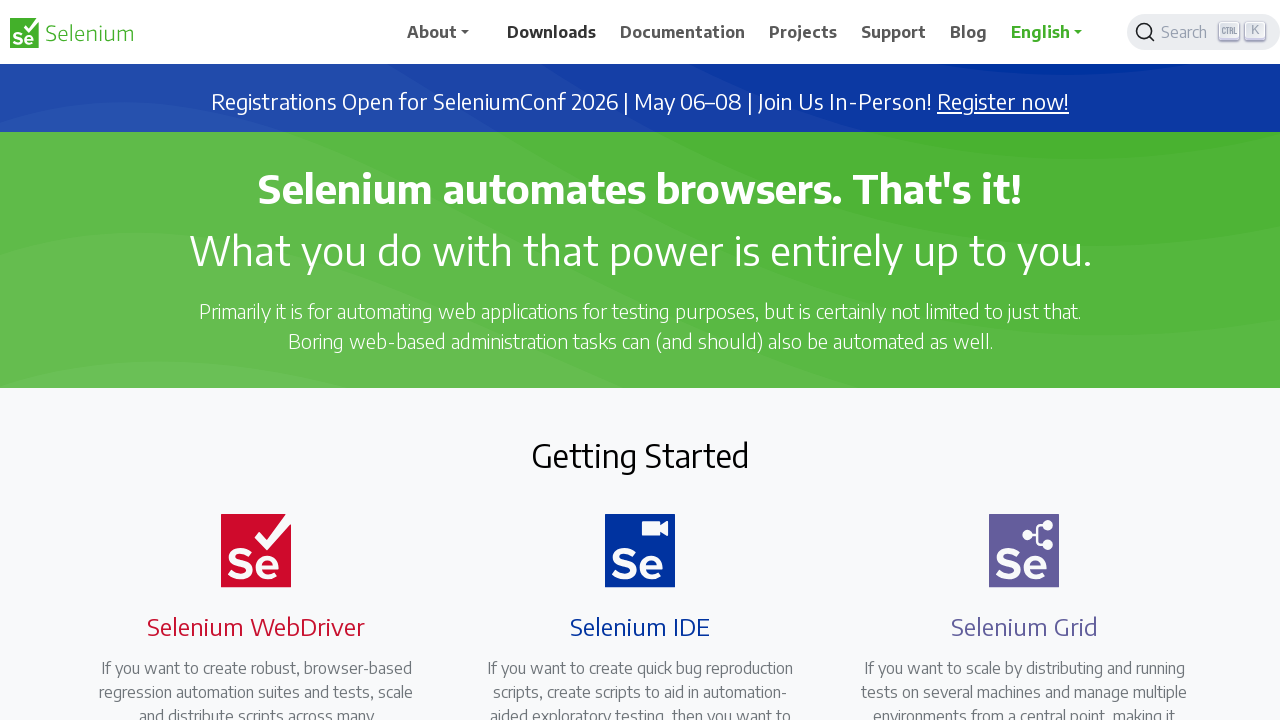